Tests different button click actions including double-click, right-click (context click), and regular click, then verifies response messages

Starting URL: https://demoqa.com/buttons

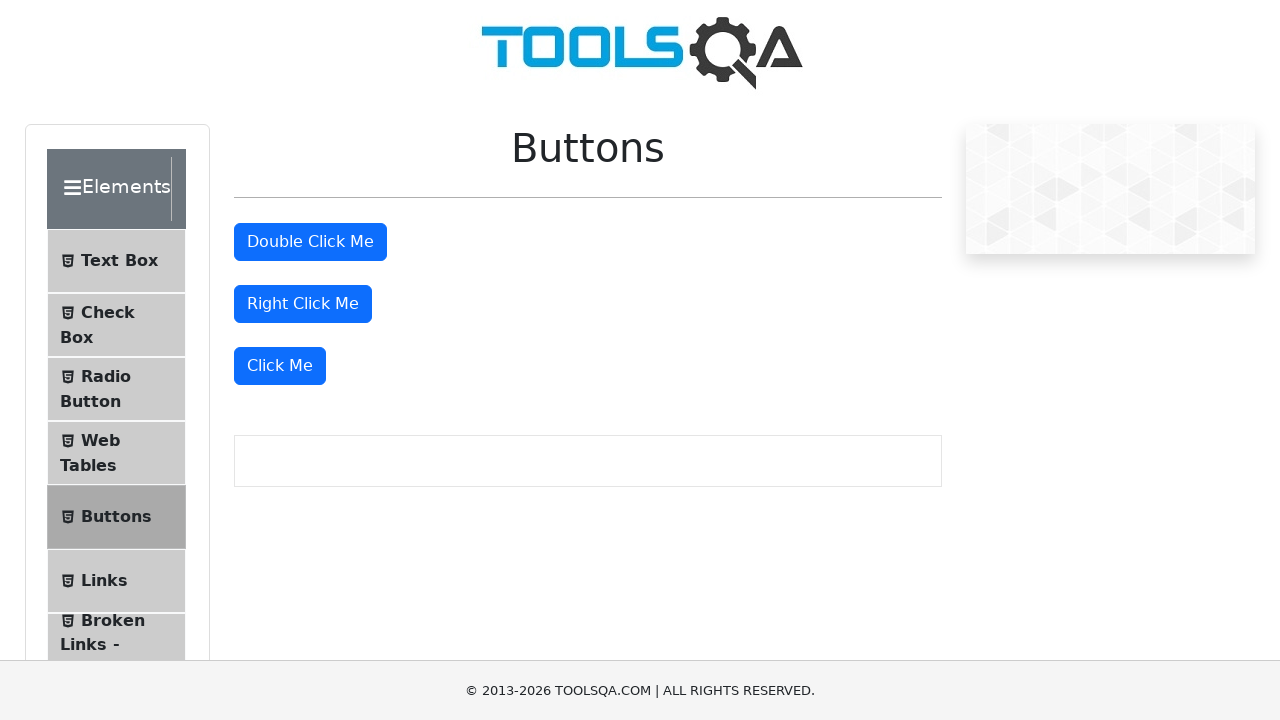

Located all buttons with type=button
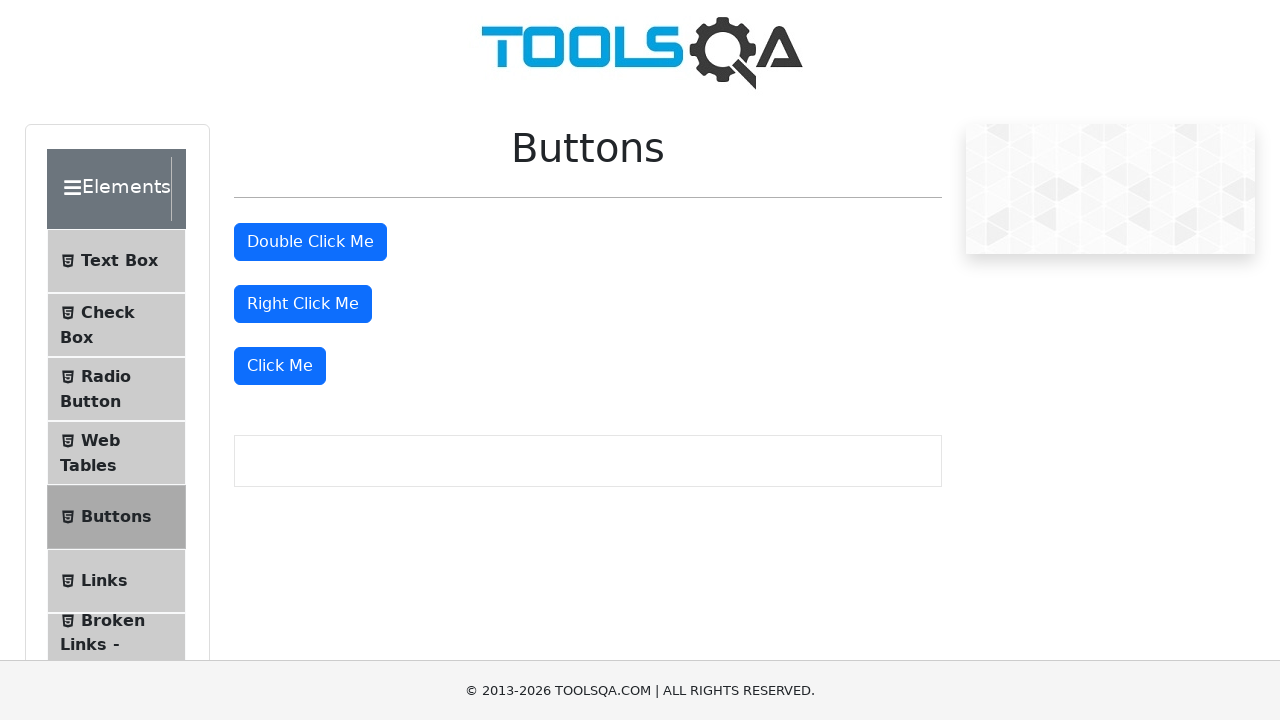

Double-clicked the second button at (310, 242) on [type=button] >> nth=1
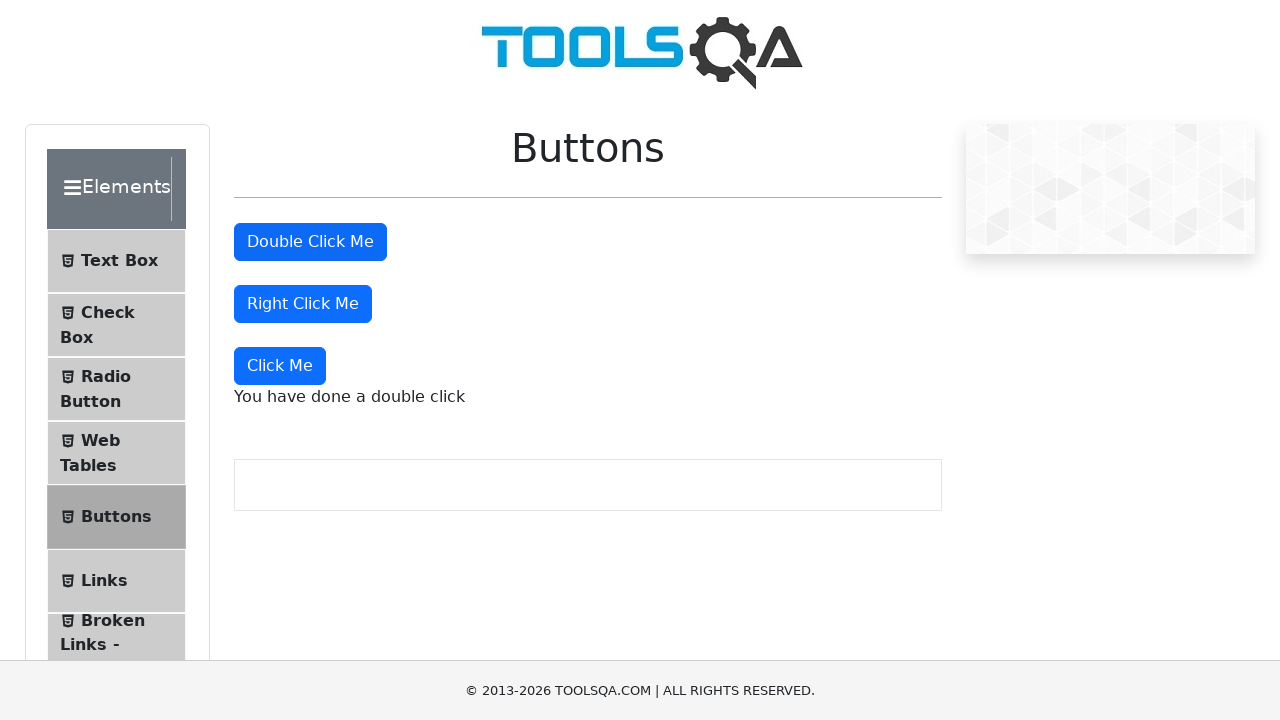

Right-clicked the third button at (303, 304) on [type=button] >> nth=2
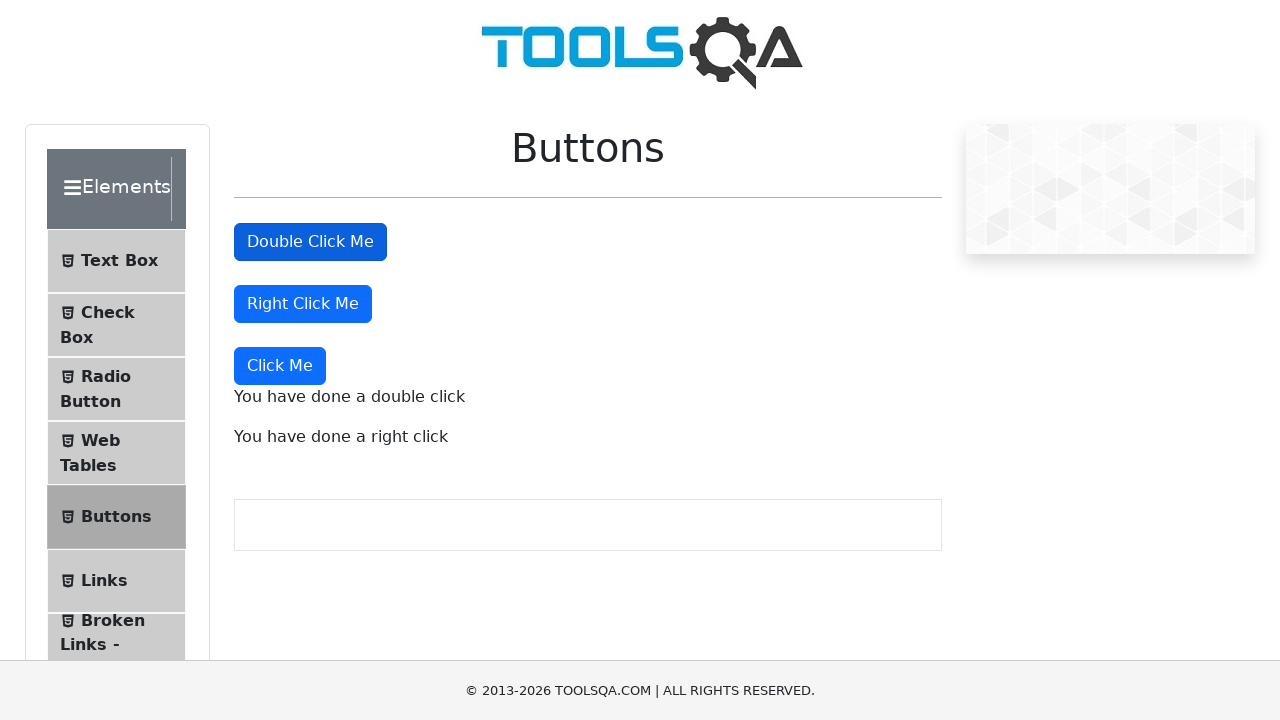

Clicked the fourth button at (280, 366) on [type=button] >> nth=3
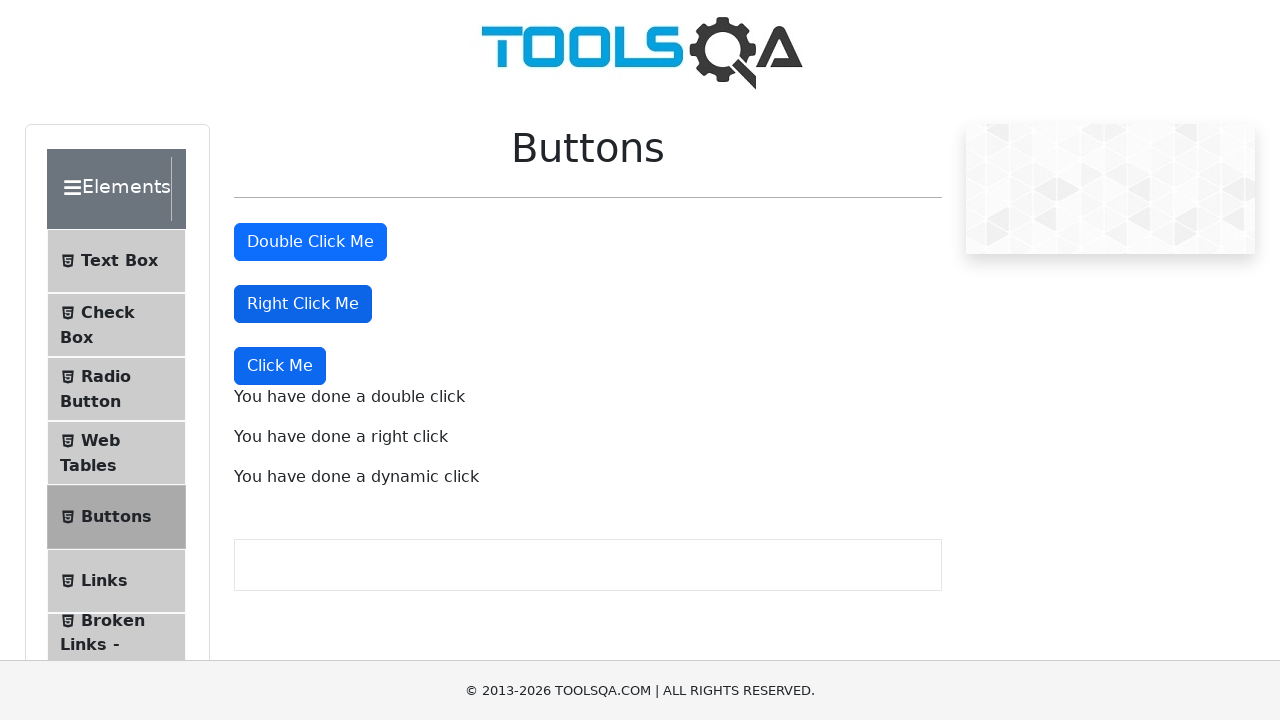

Response messages appeared
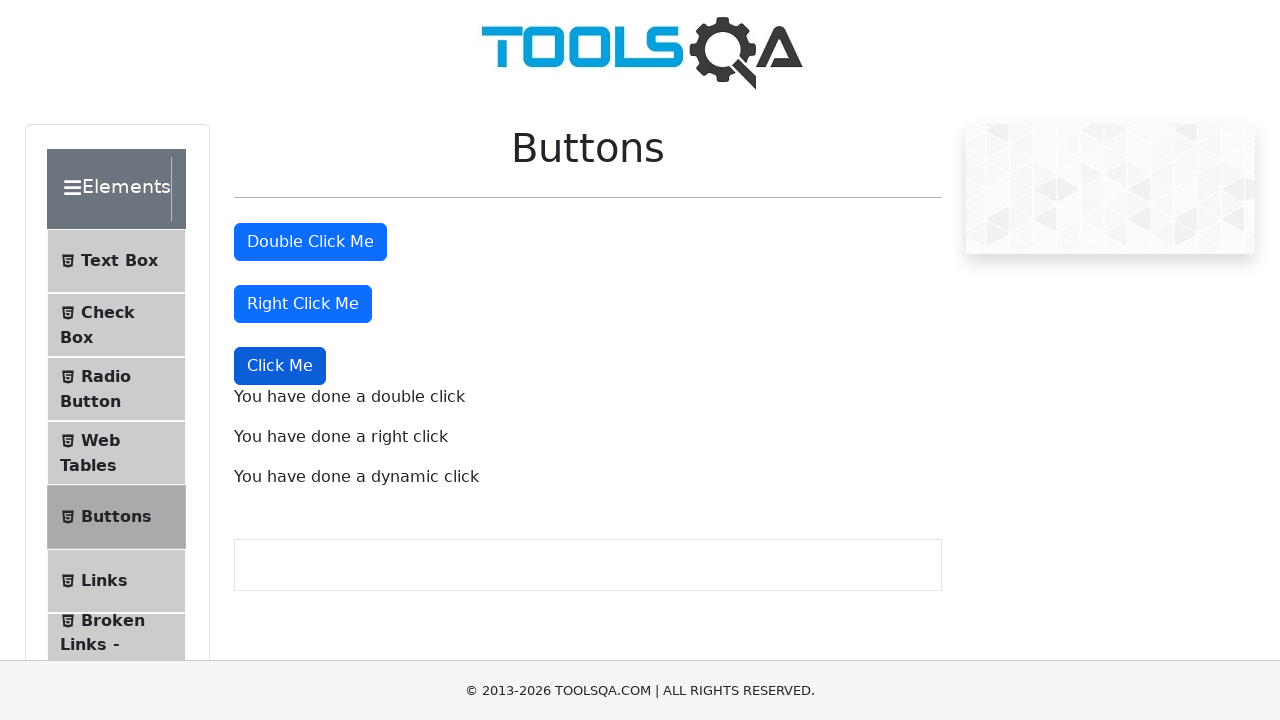

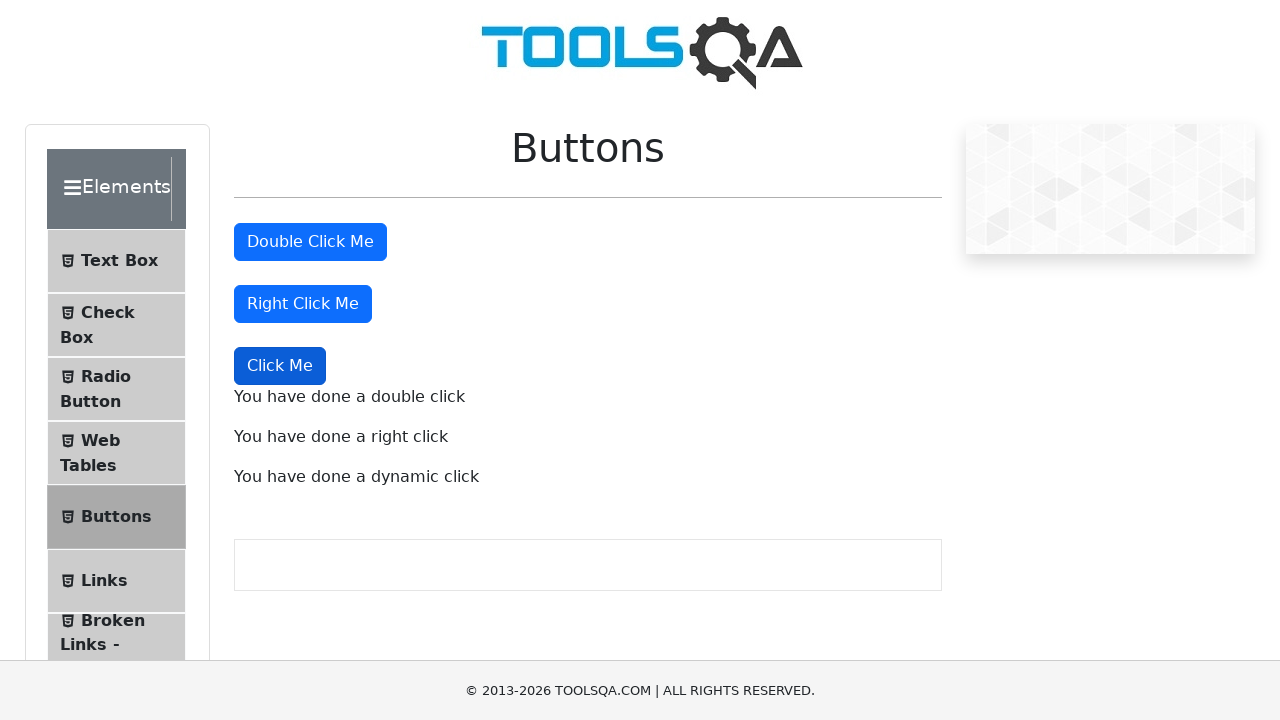